Tests that the number input rejects letter input

Starting URL: https://the-internet.herokuapp.com/

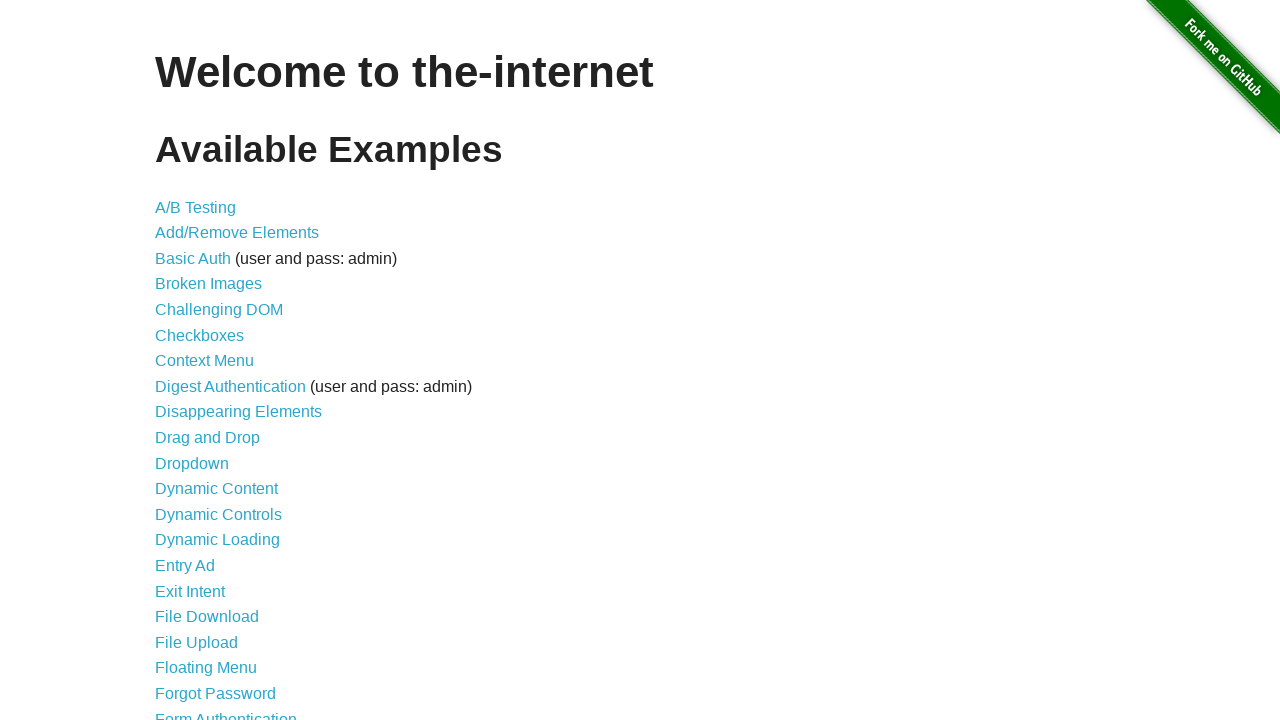

Navigated to the-internet.herokuapp.com
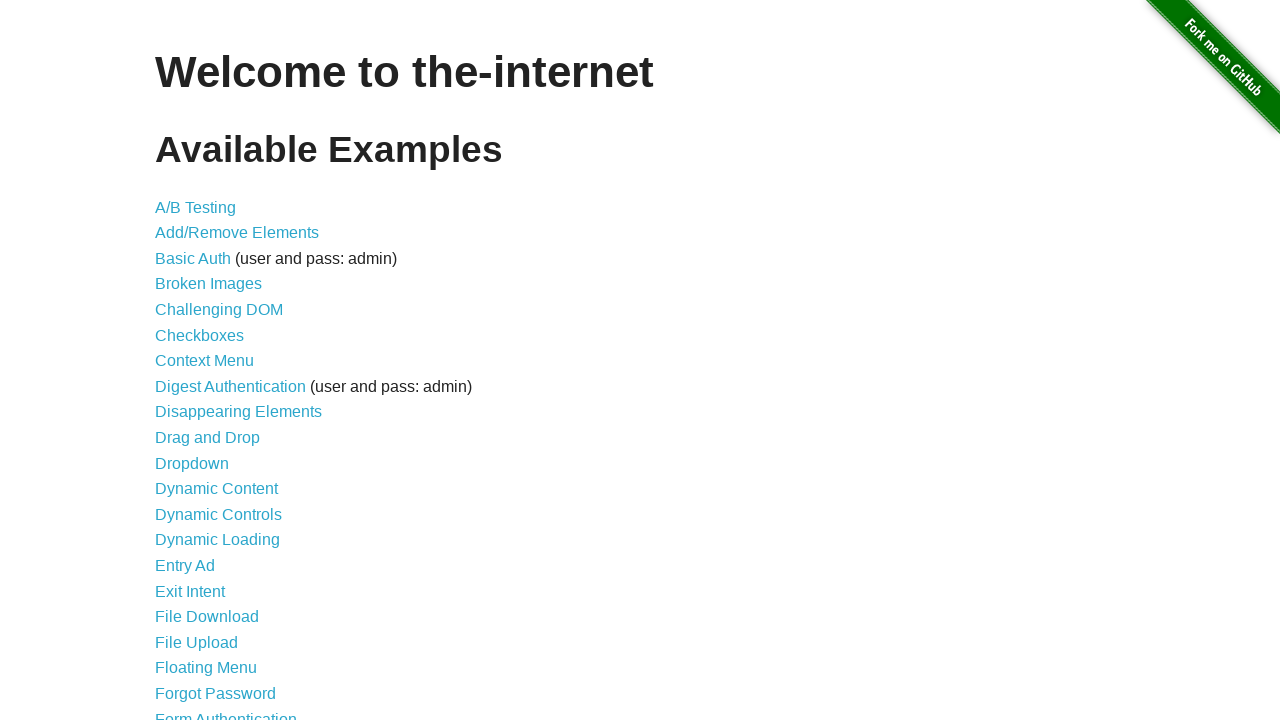

Clicked on Inputs link at (176, 361) on internal:role=link[name="Inputs"i]
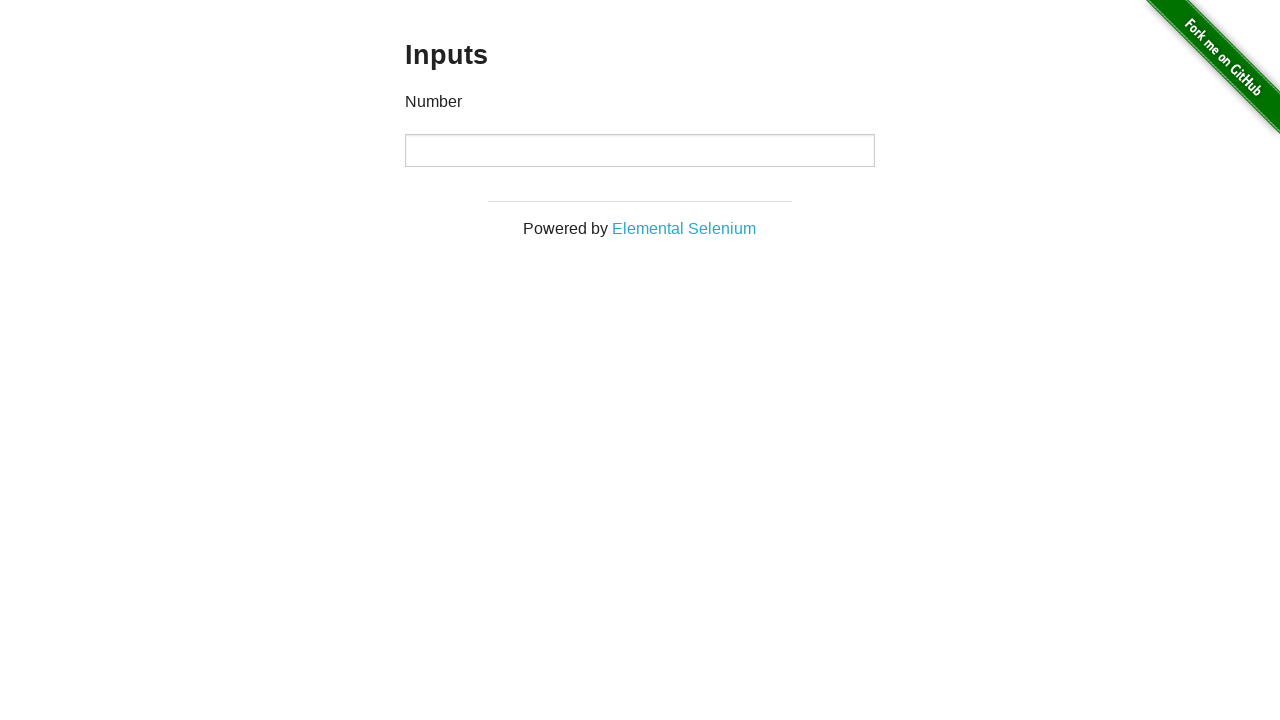

Number input correctly rejected letter input 'asdf' on internal:role=spinbutton
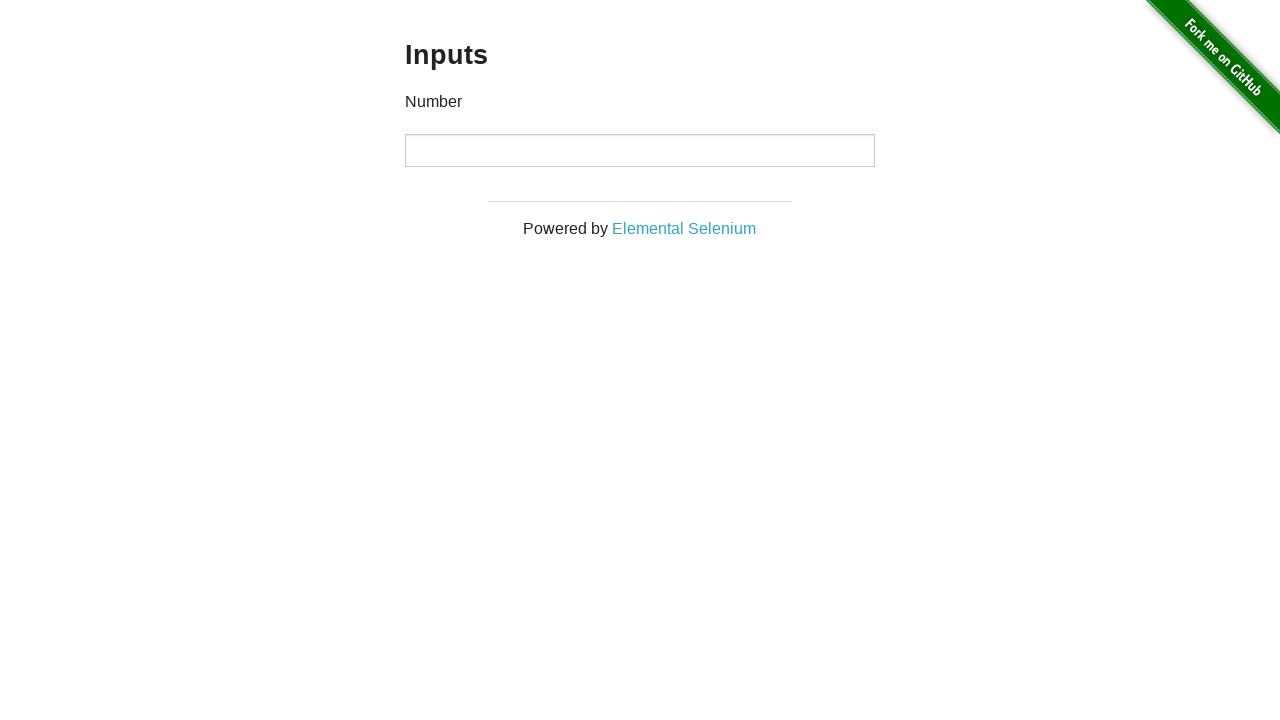

Assertion passed: number input rejects letter input
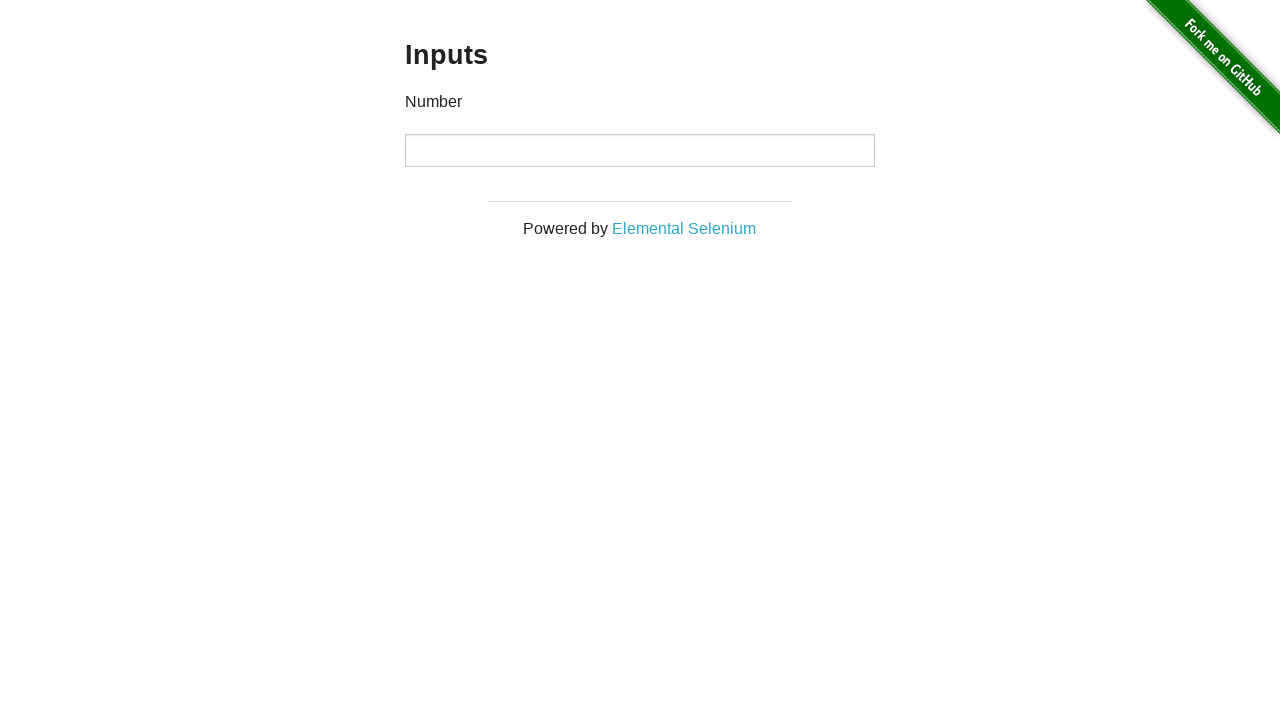

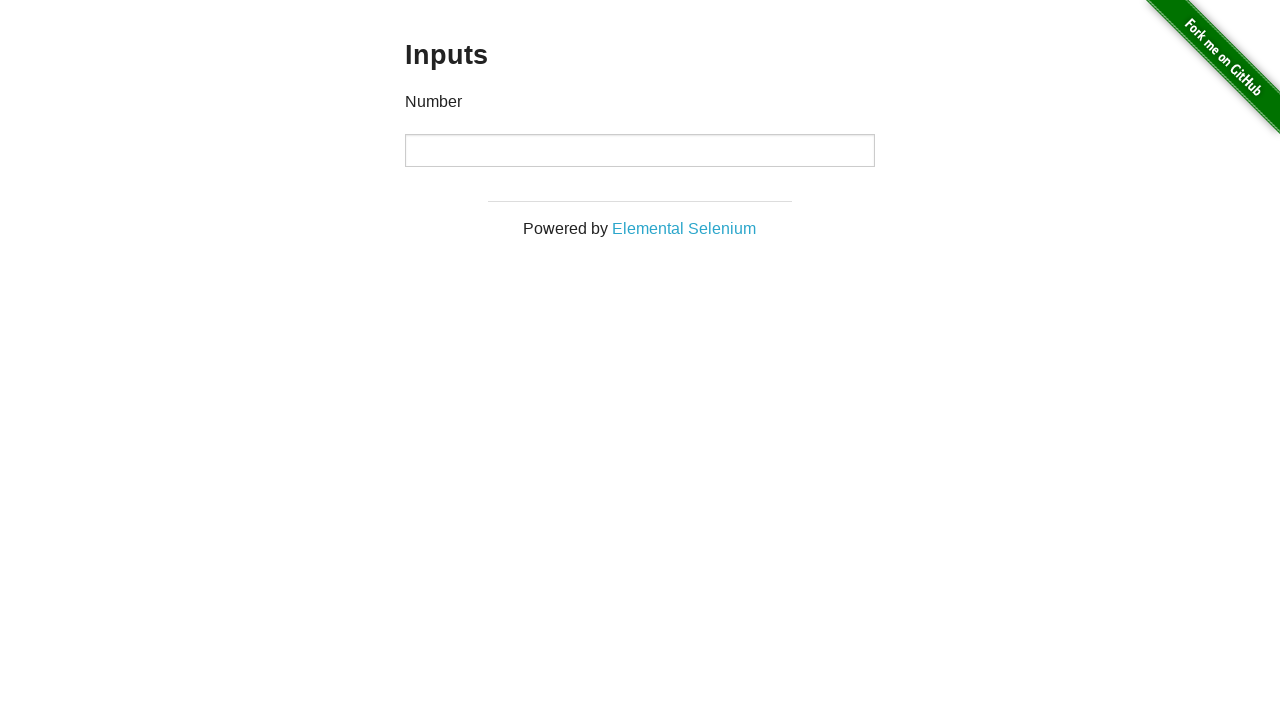